Tests feedback form language selection by clicking language checkboxes and verifying they appear in feedback

Starting URL: https://acctabootcamp.github.io/site/tasks/provide_feedback

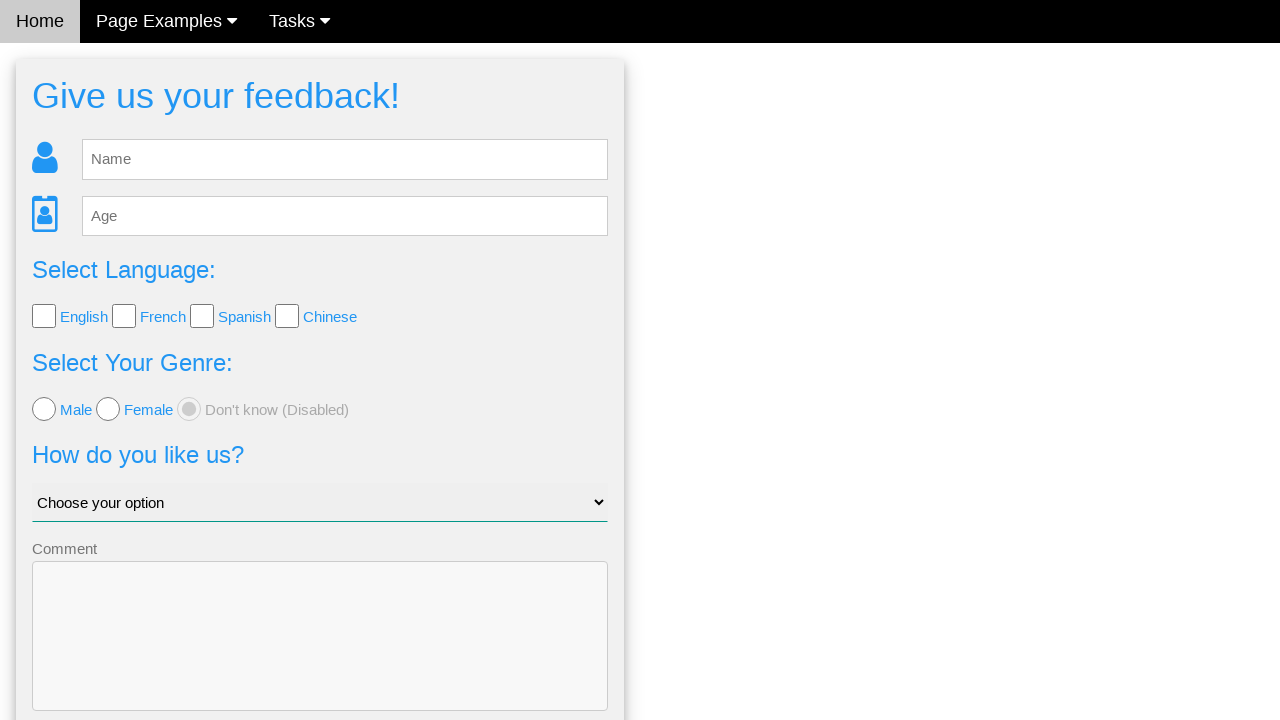

Cleared the name field on #fb_name
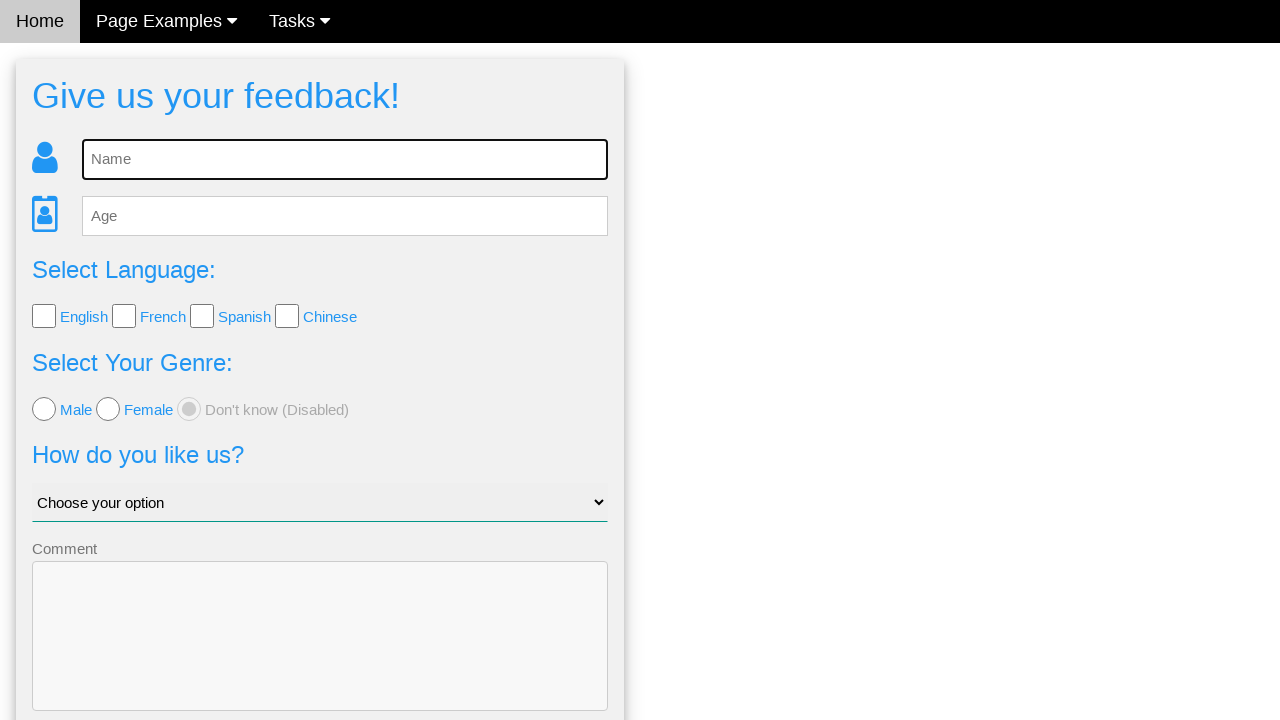

Filled name field with 'Test User' on #fb_name
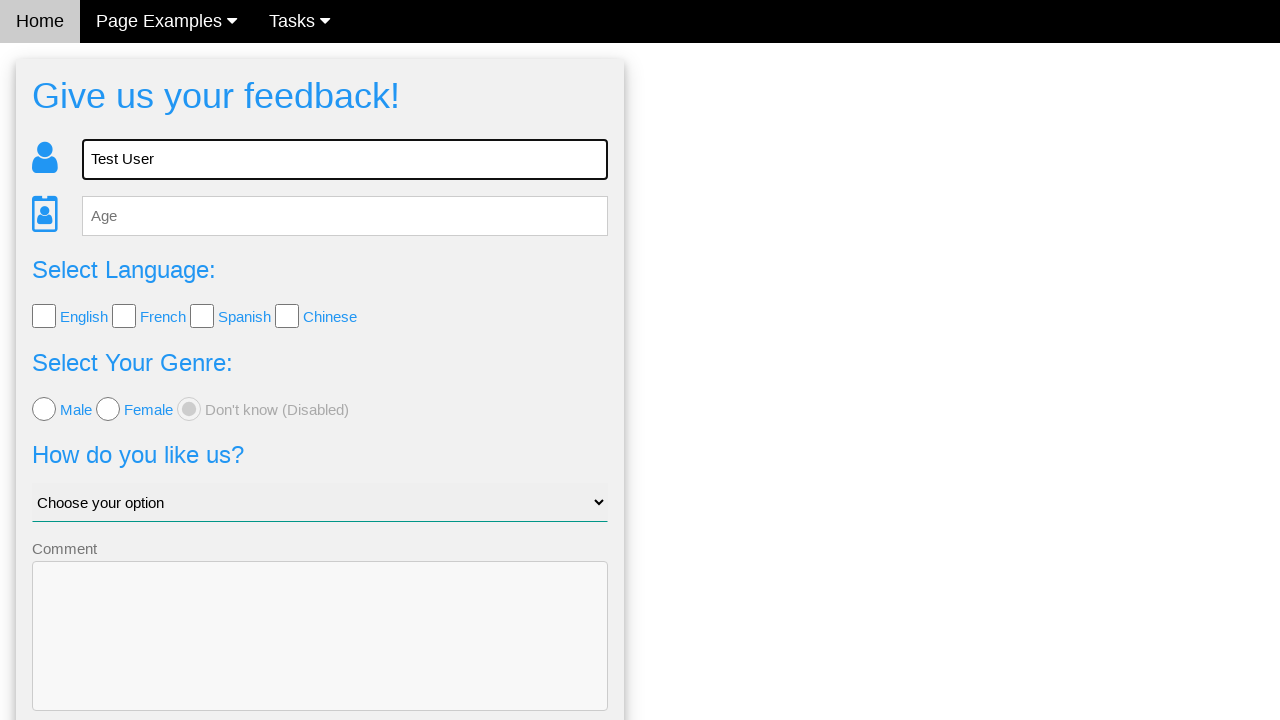

Cleared the age field on #fb_age
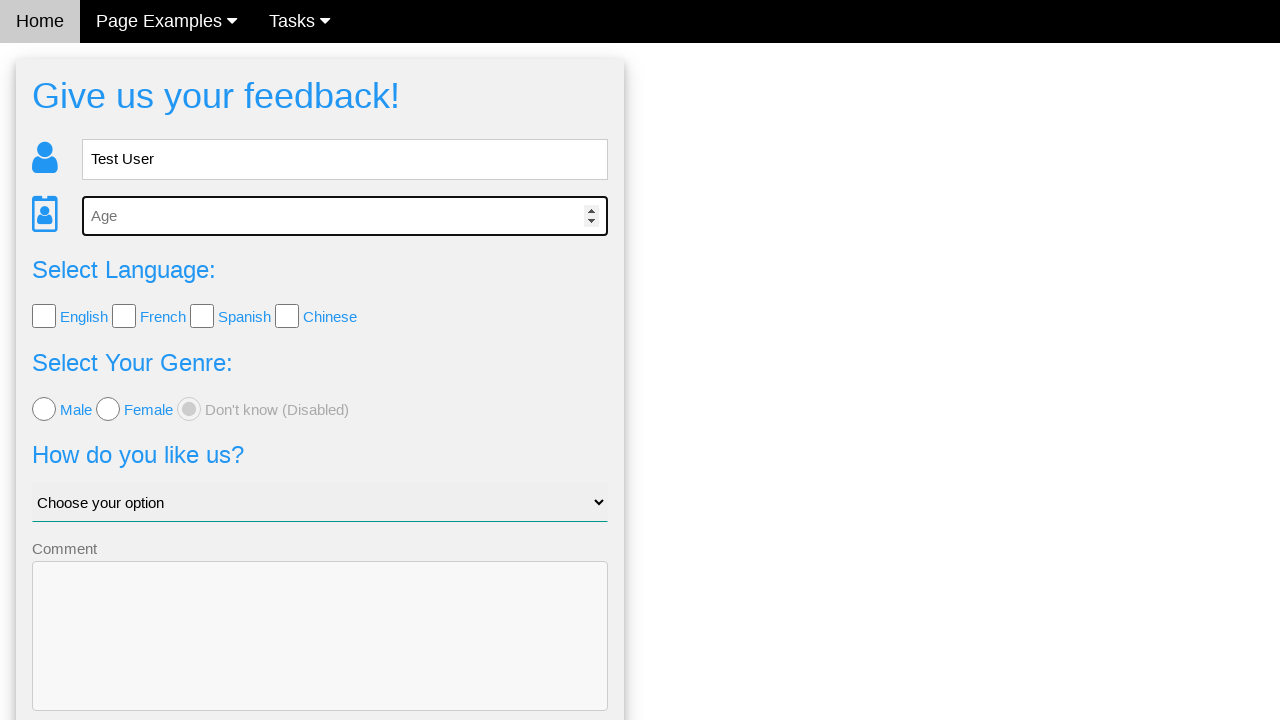

Filled age field with '25' on #fb_age
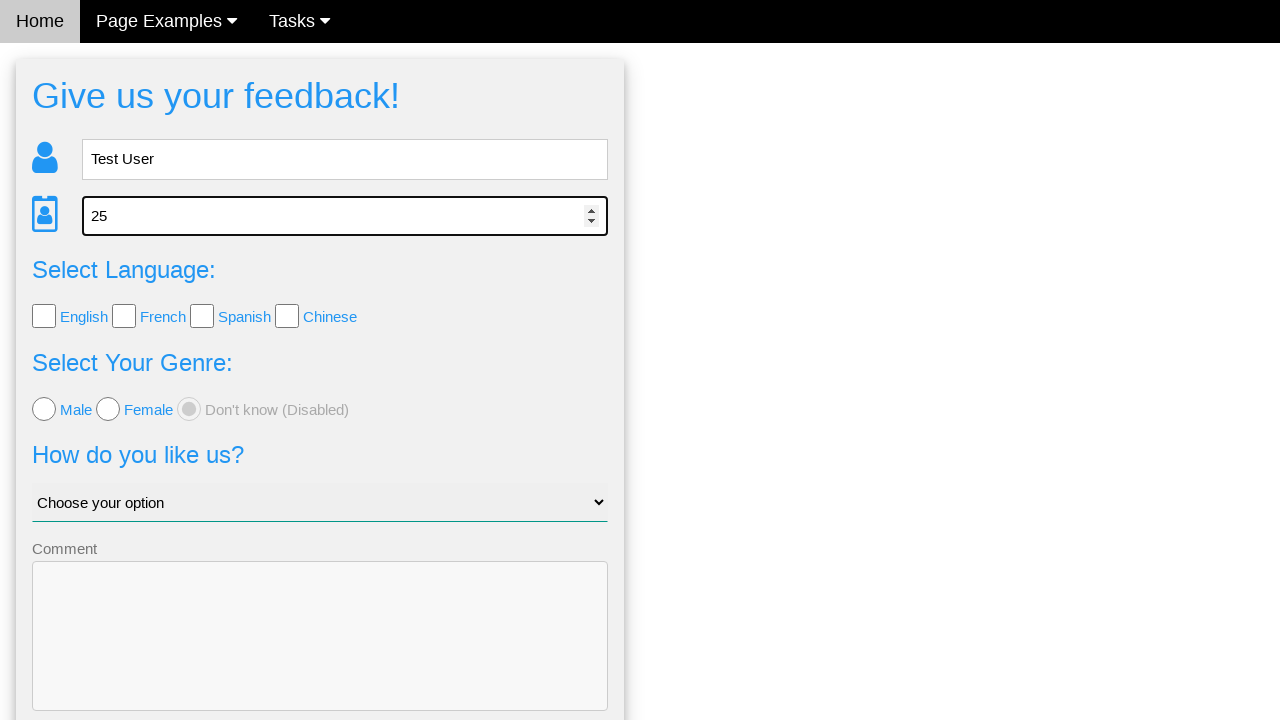

Clicked English language checkbox at (44, 316) on [value=English]
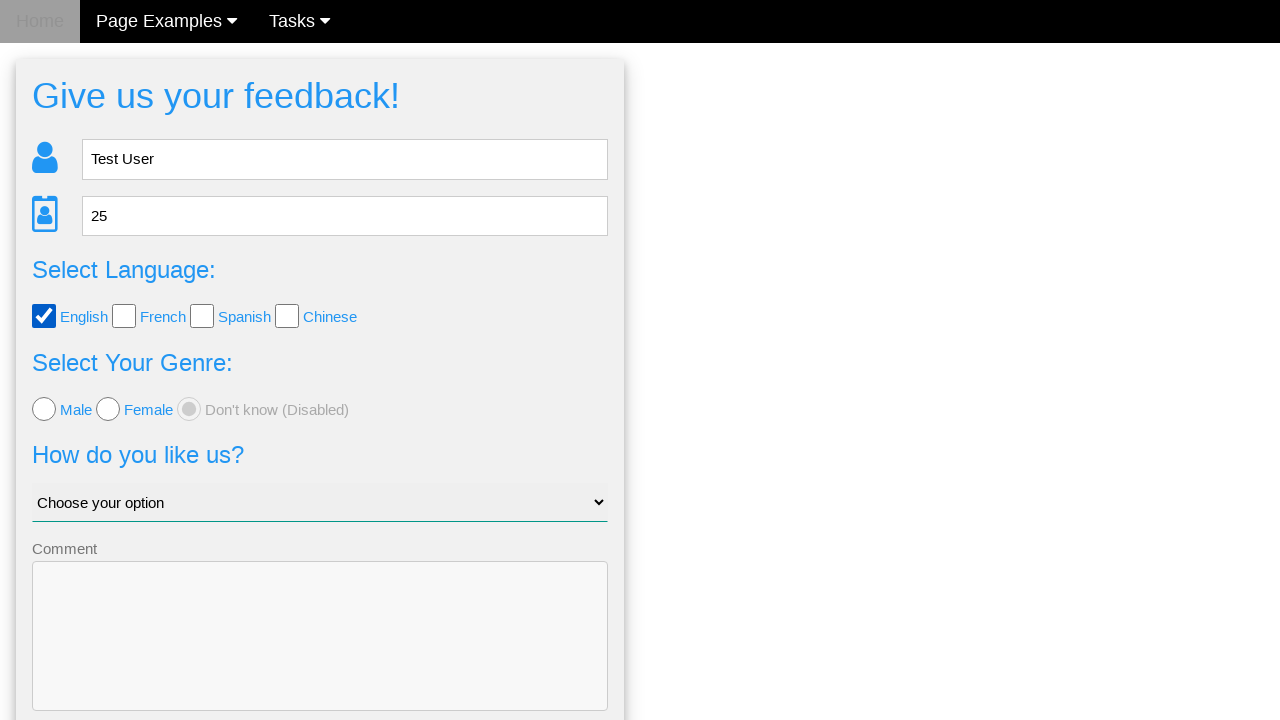

Clicked Spanish language checkbox at (202, 316) on [value=Spanish]
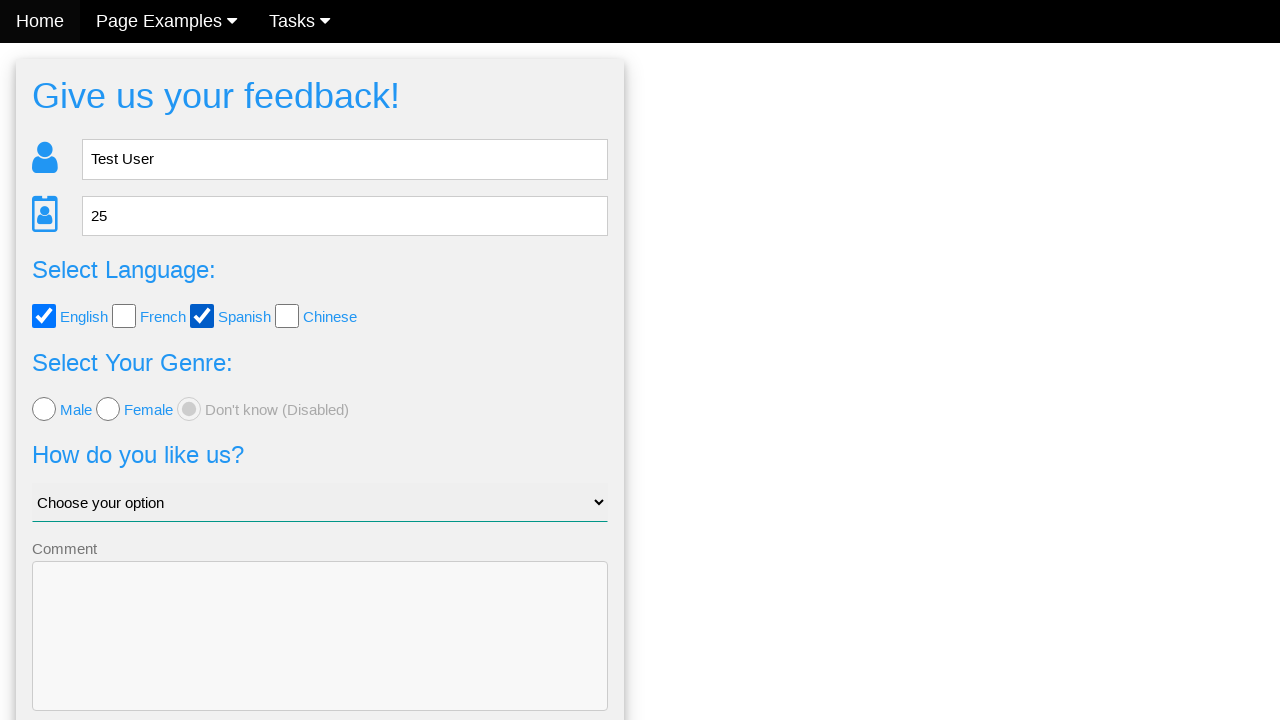

Clicked send feedback button at (320, 656) on .w3-btn-block
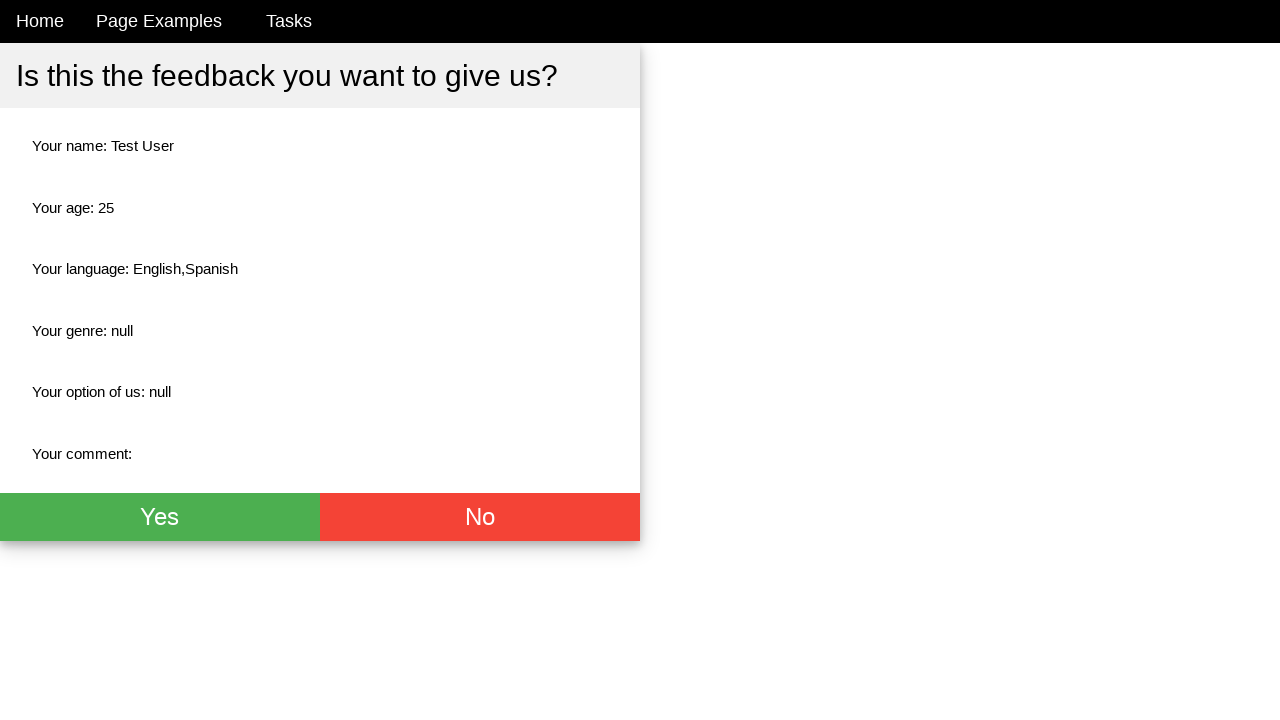

Language display element loaded, verifying feedback languages appeared
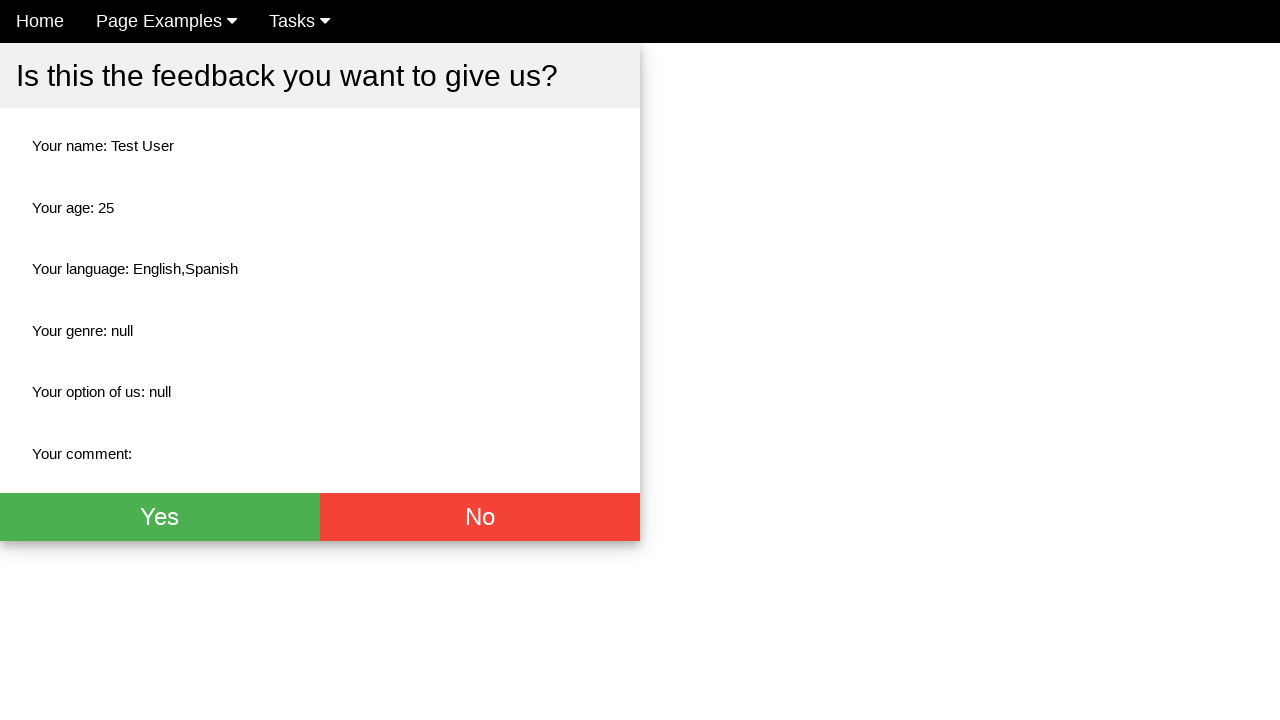

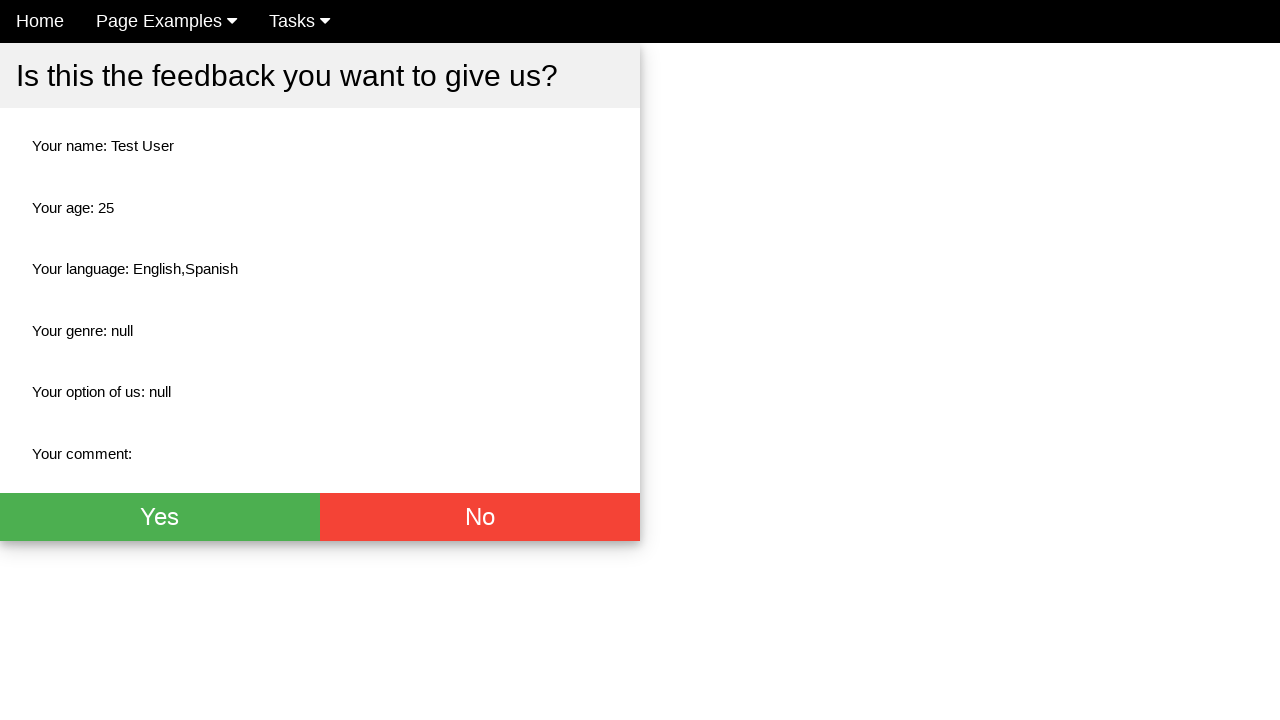